Tests mouse interaction functionality by performing right-click and double-click operations on different buttons

Starting URL: https://demoqa.com/buttons

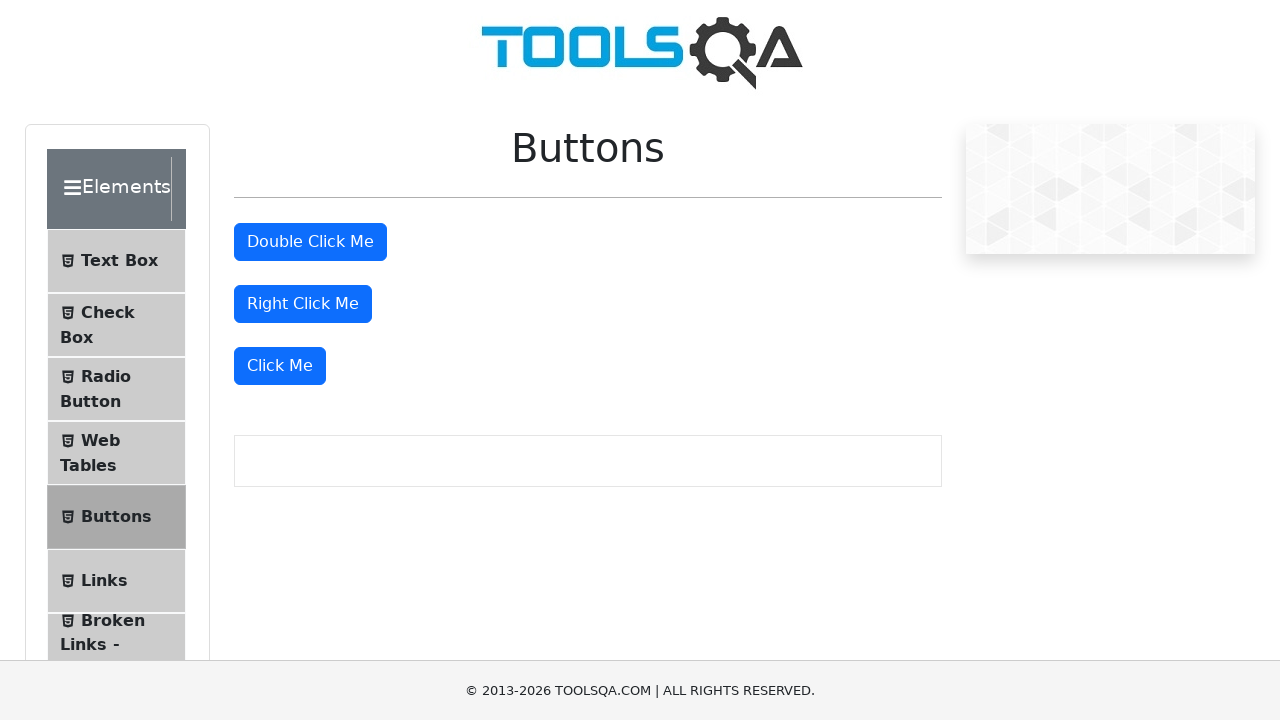

Located the right-click button element
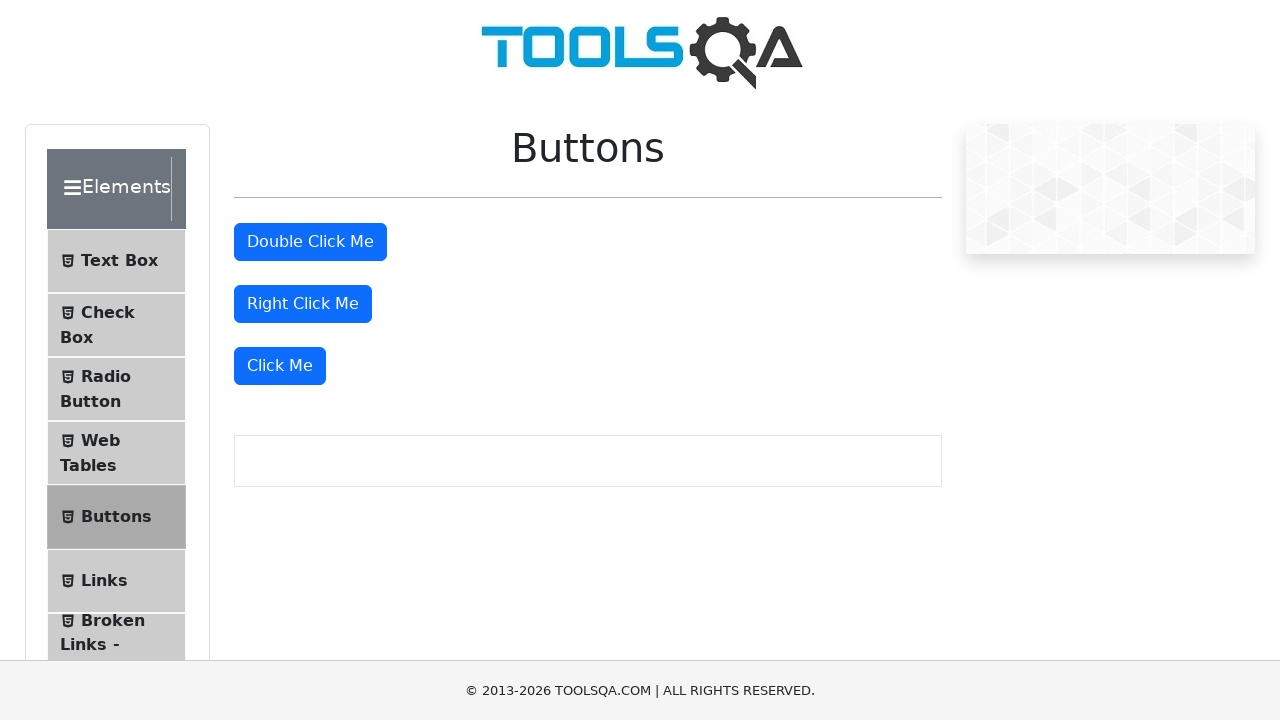

Located the double-click button element
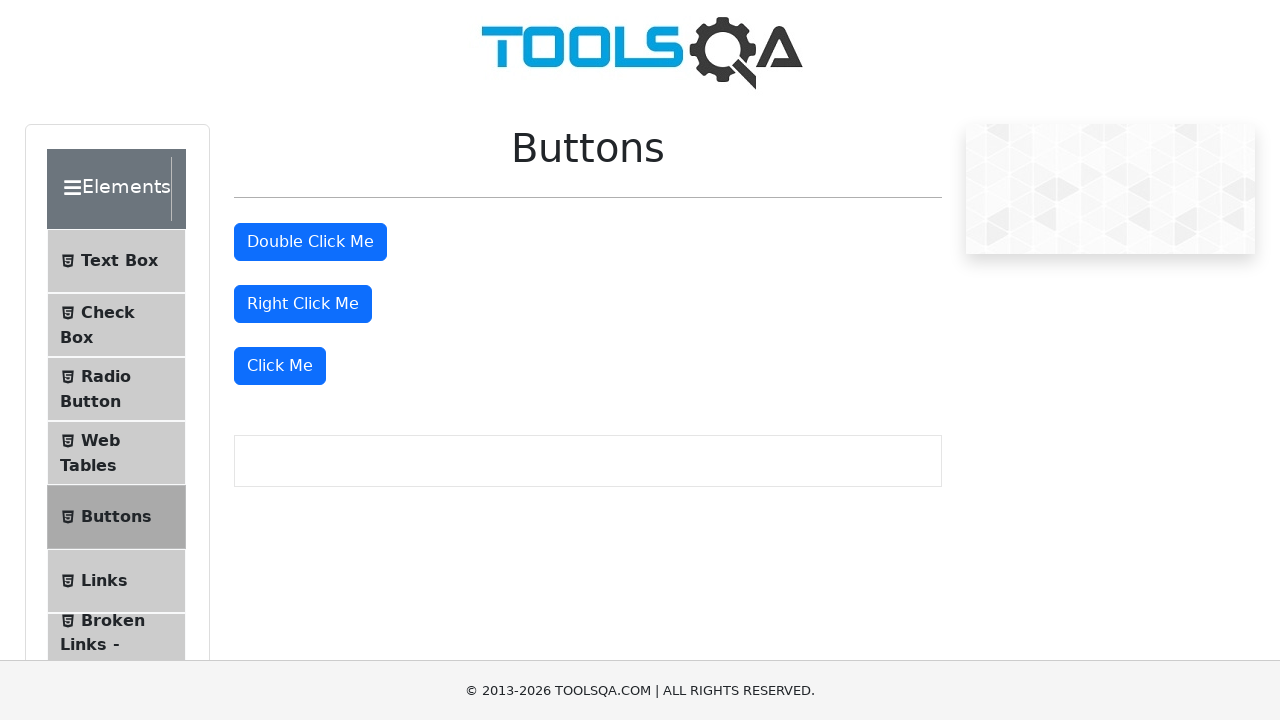

Performed right-click operation on right-click button at (303, 304) on #rightClickBtn
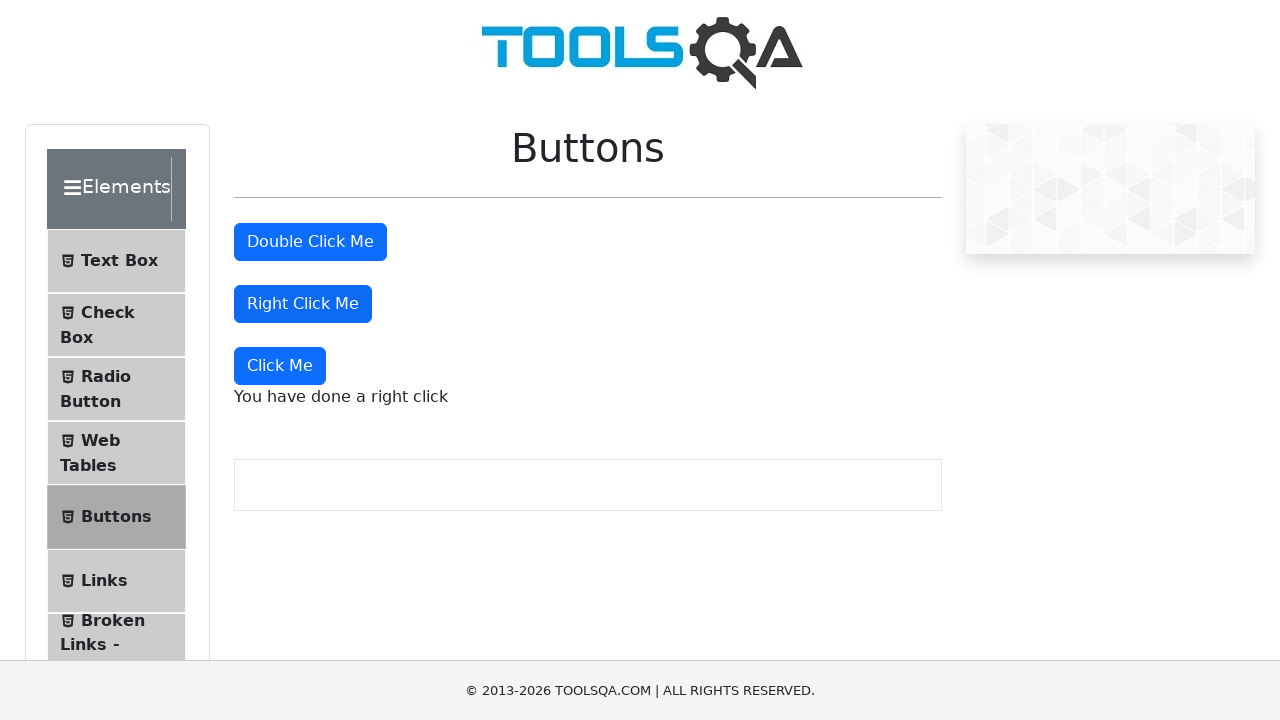

Waited 2 seconds between actions
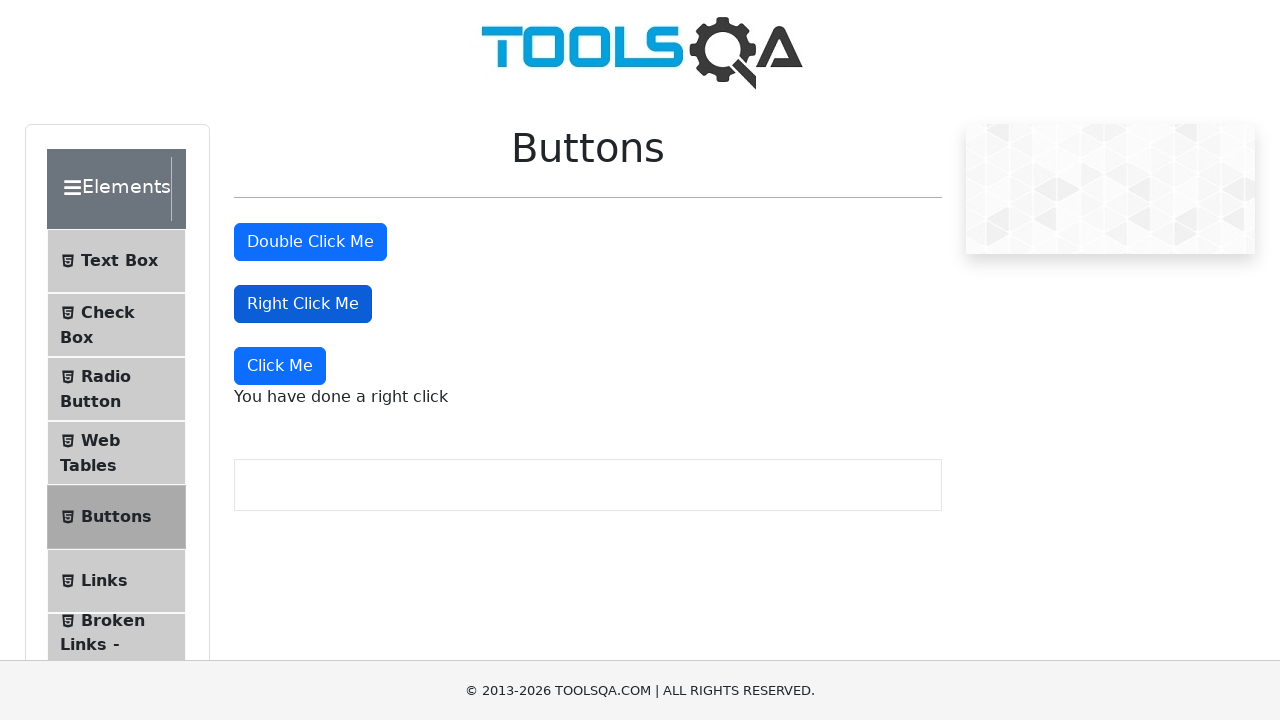

Performed double-click operation on double-click button at (310, 242) on #doubleClickBtn
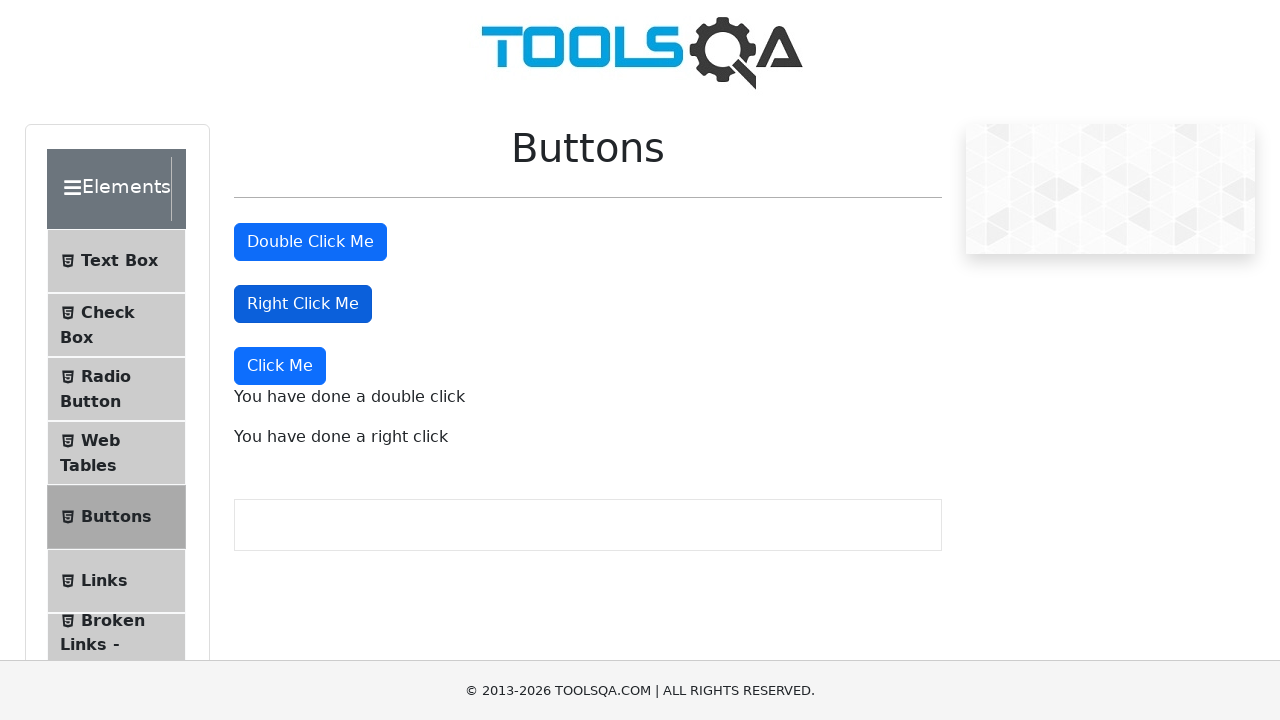

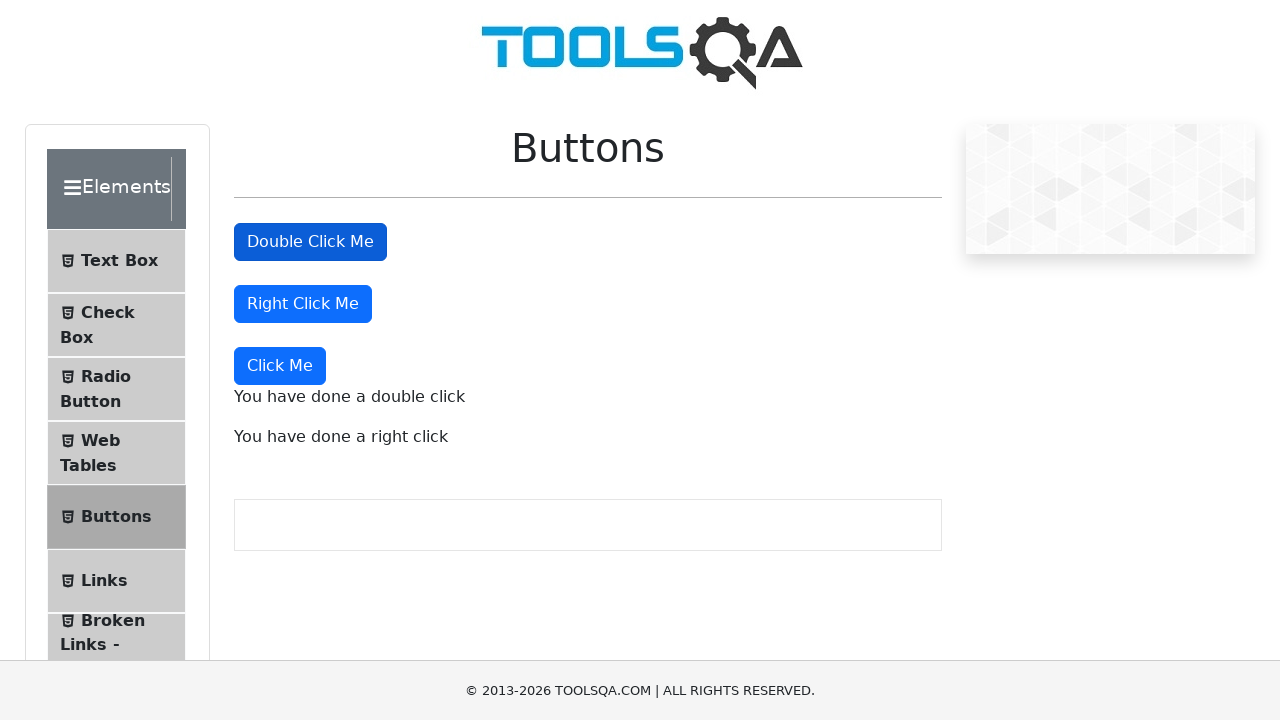